Tests JavaScript alert handling by triggering an alert, reading its text, and dismissing it

Starting URL: https://the-internet.herokuapp.com/javascript_alerts

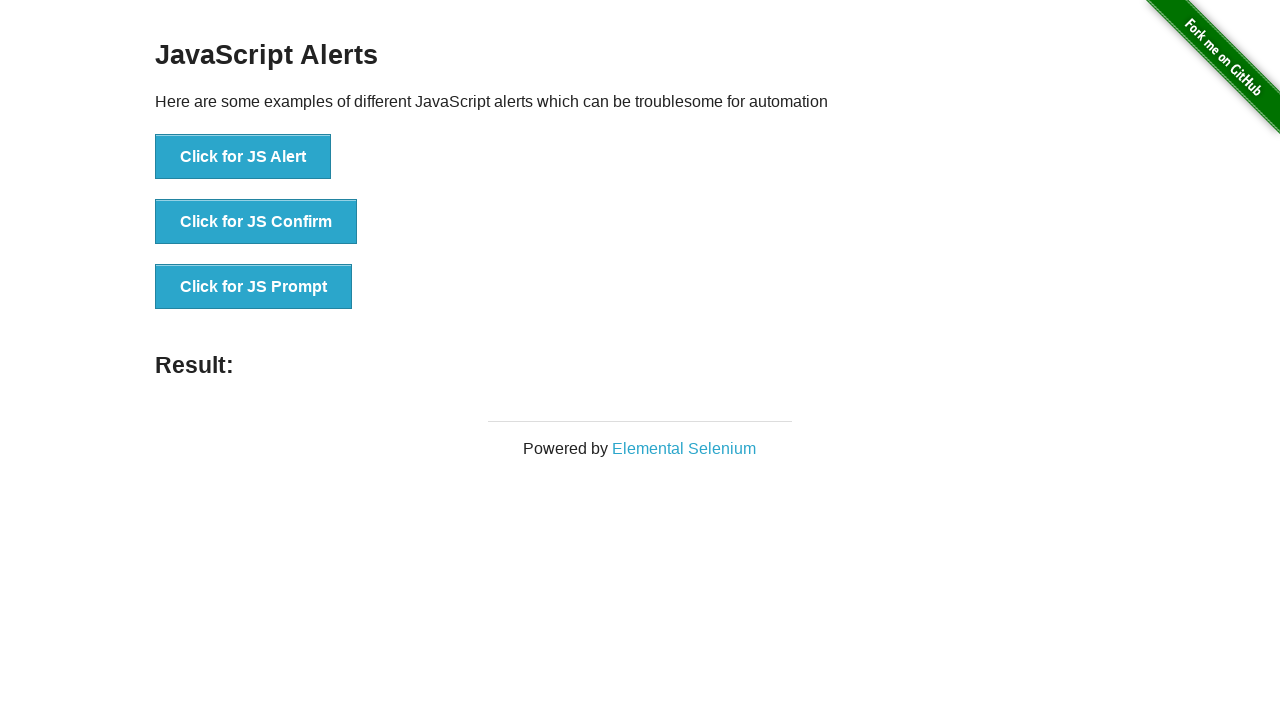

Clicked button to trigger JavaScript alert at (243, 157) on xpath=//button[text()='Click for JS Alert']
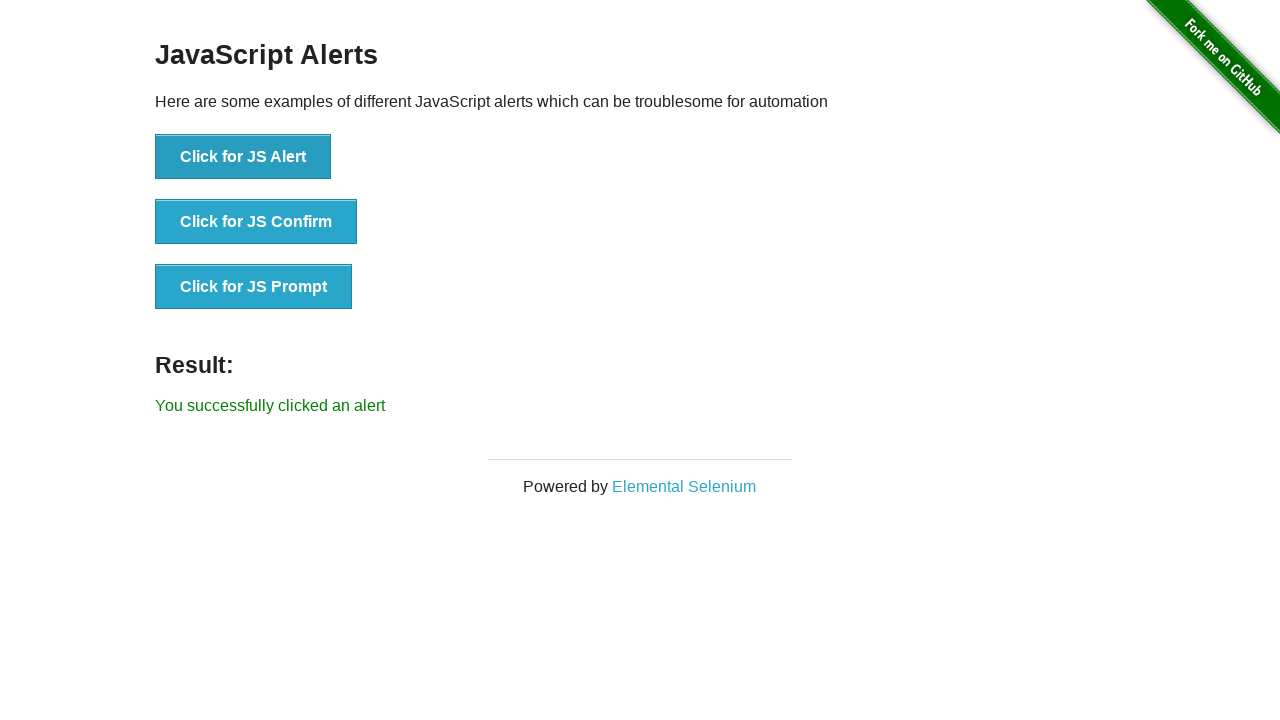

Set up dialog handler to dismiss alerts
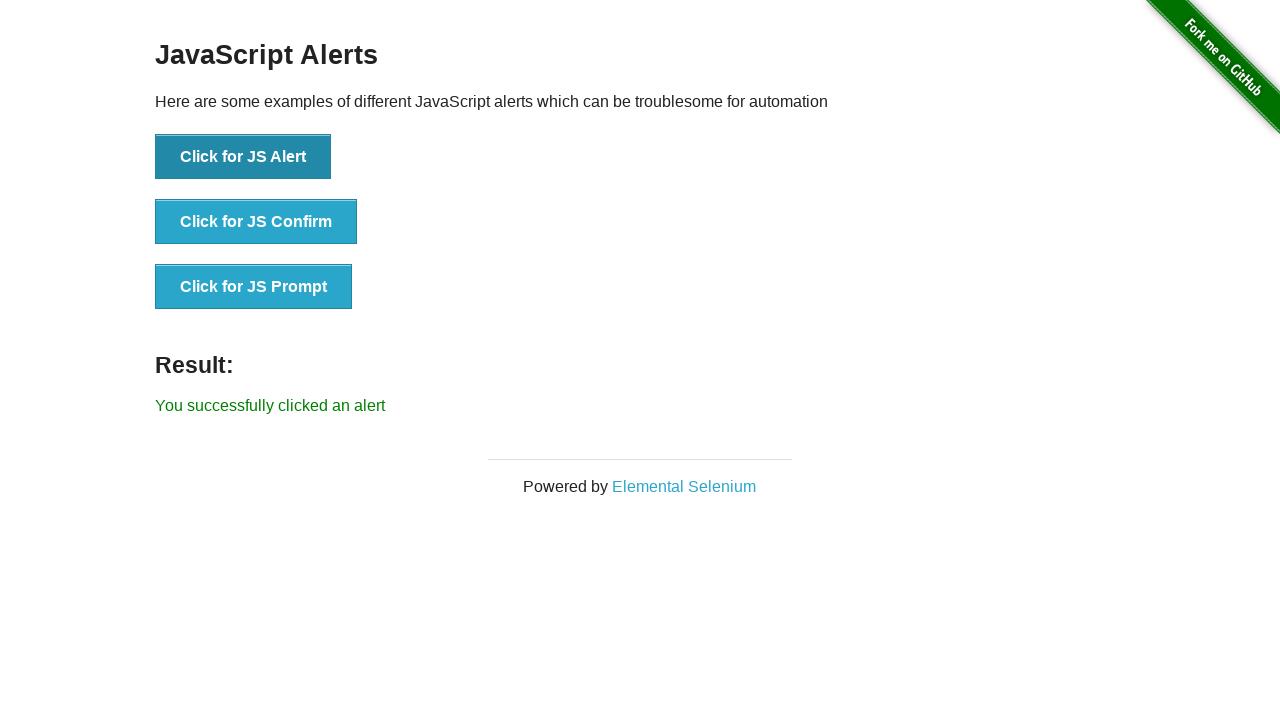

Clicked button to trigger JavaScript alert again at (243, 157) on xpath=//button[text()='Click for JS Alert']
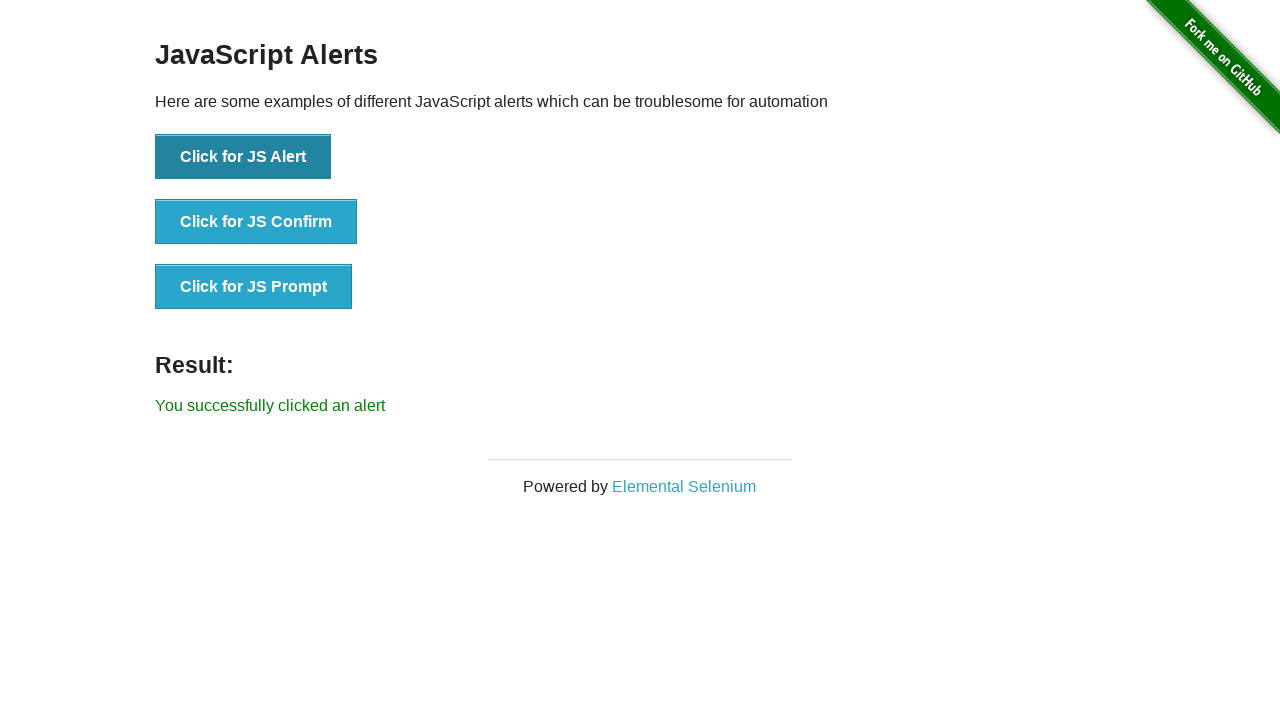

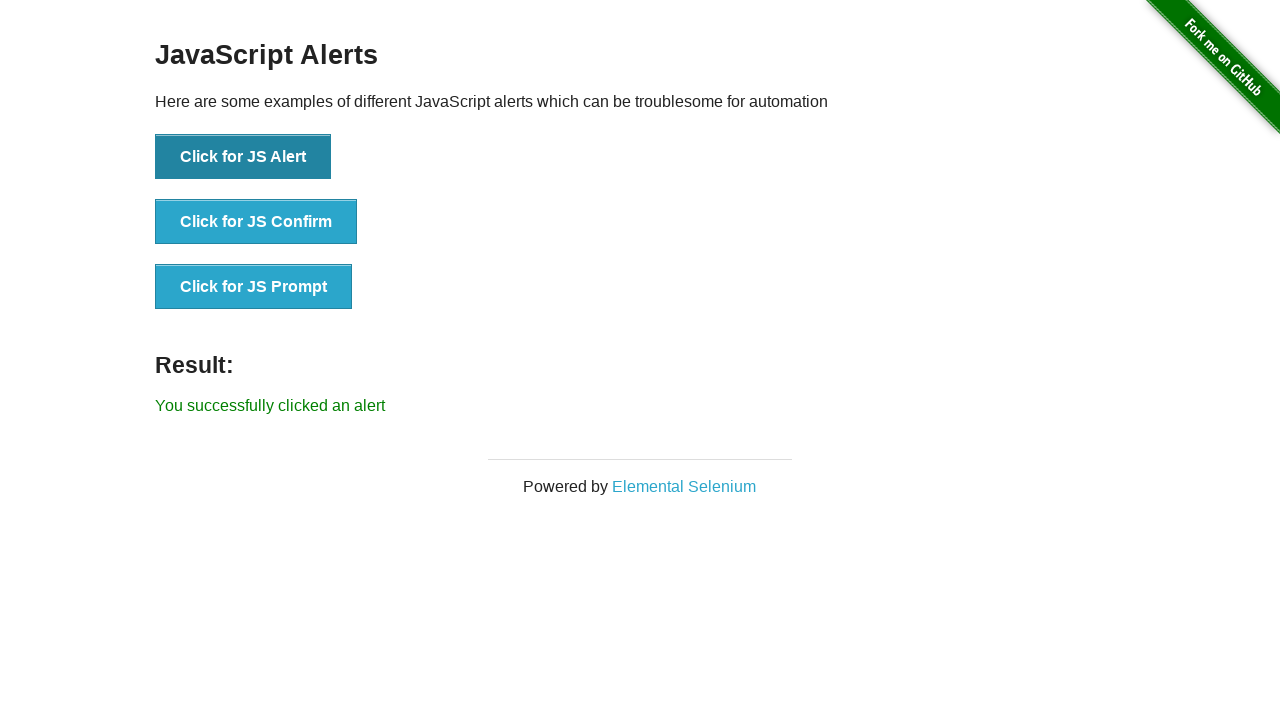